Performs a right-click (context menu) action on the right-click button element.

Starting URL: https://demoqa.com/buttons

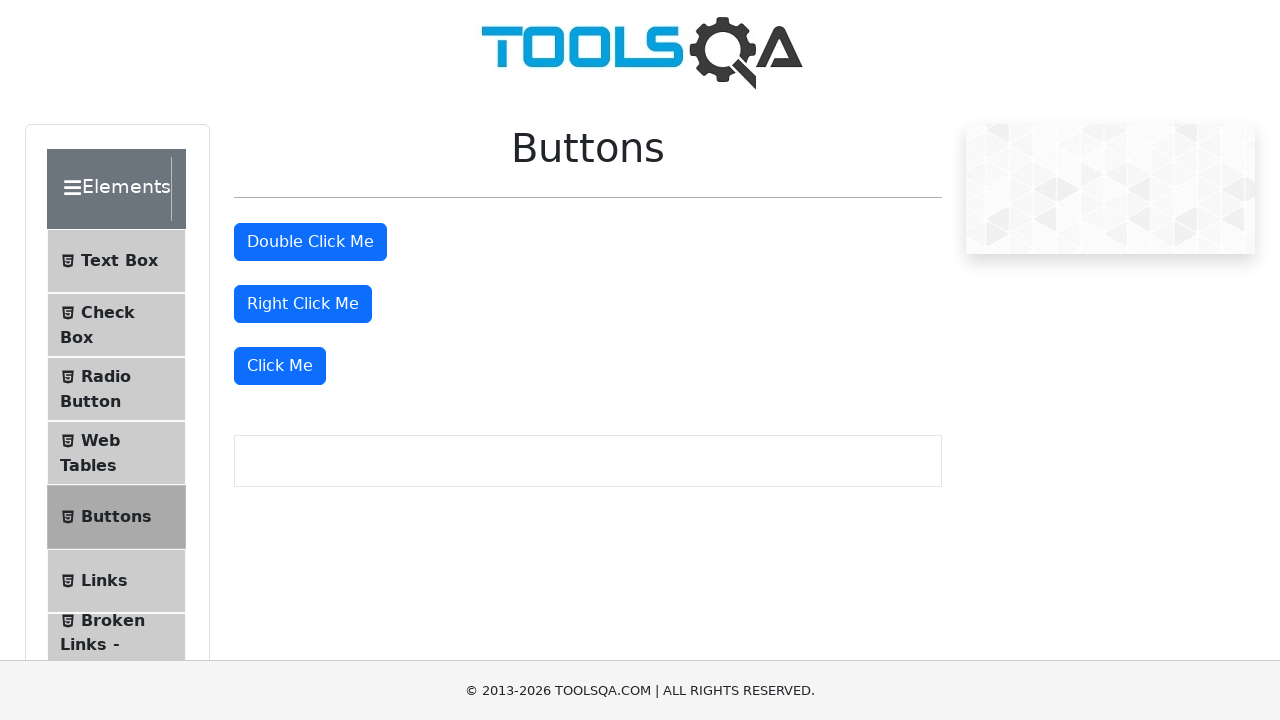

Right-clicked on the right-click button to open context menu at (303, 304) on #rightClickBtn
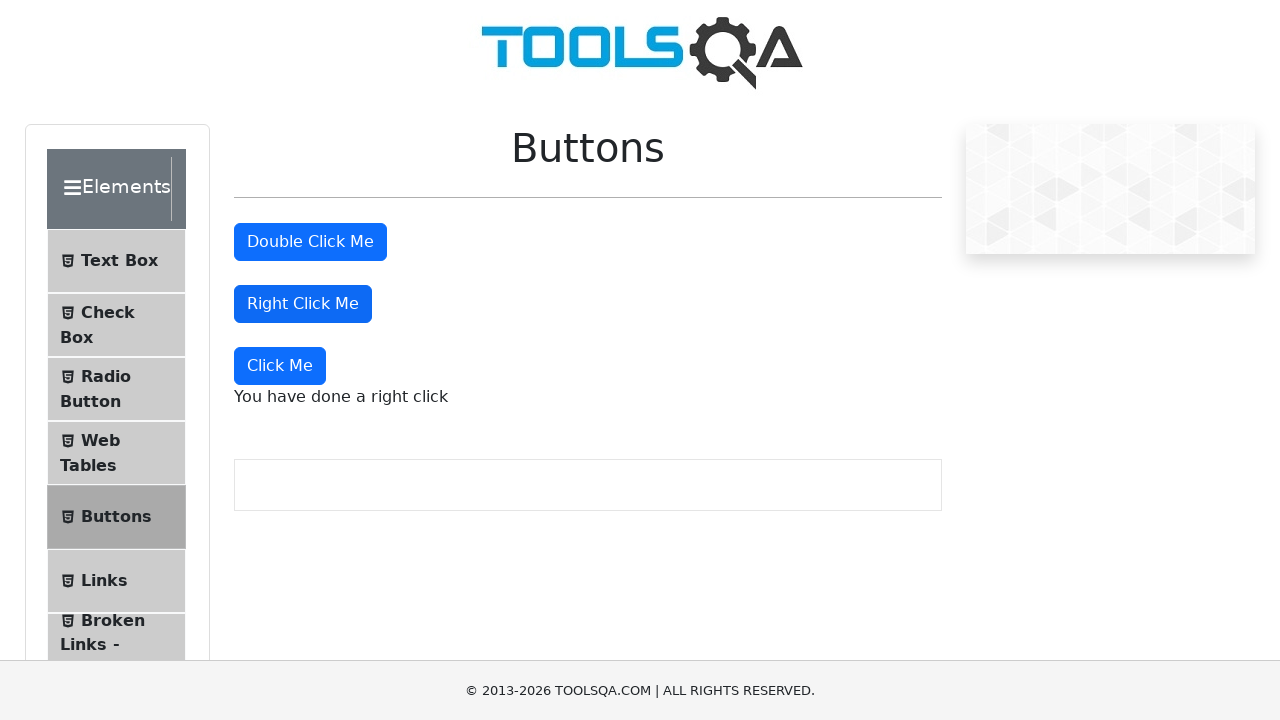

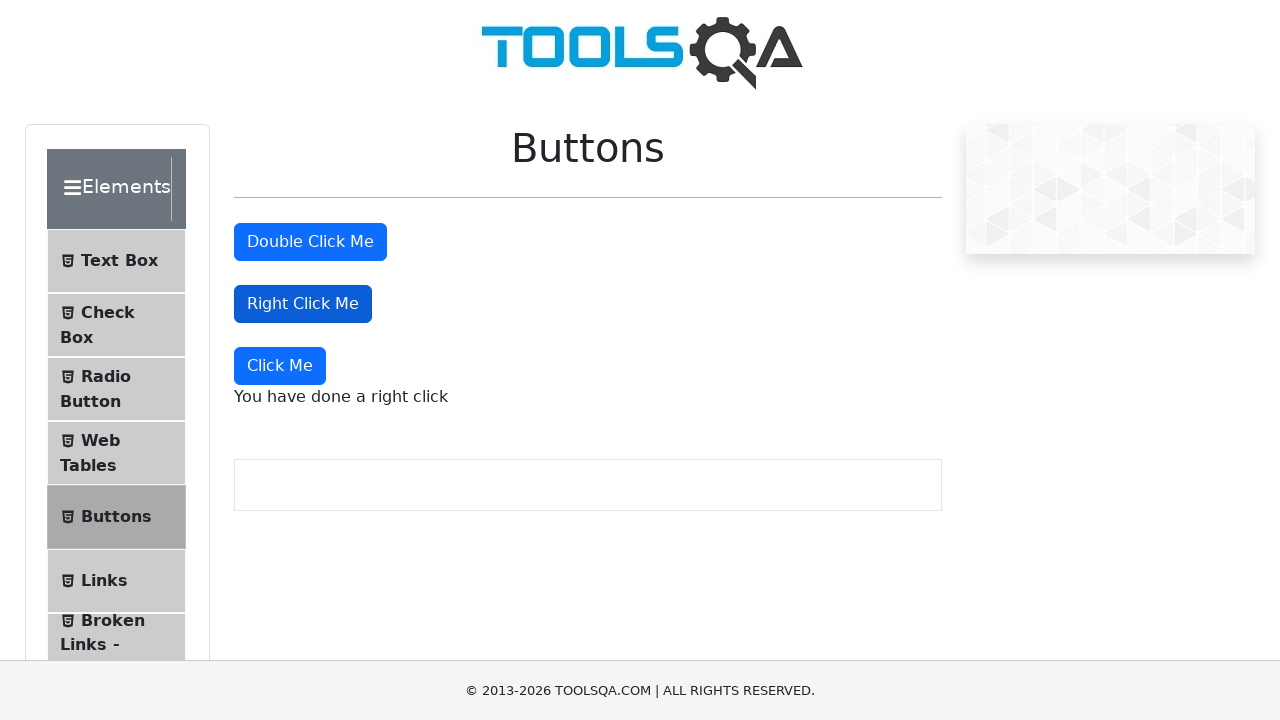